Tests browser window management operations by maximizing the window, retrieving window dimensions and position, and refreshing the page on a demo form page.

Starting URL: https://demoqa.com/automation-practice-form

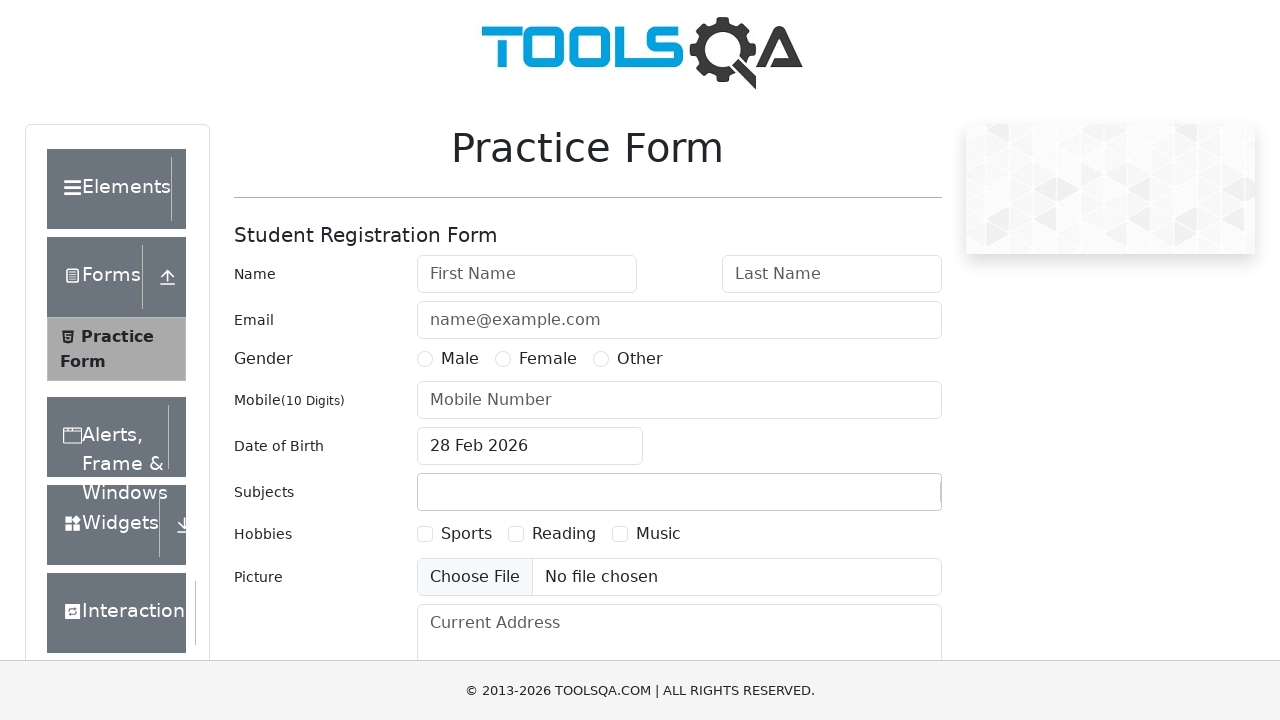

Set viewport size to 1920x1080 to maximize window
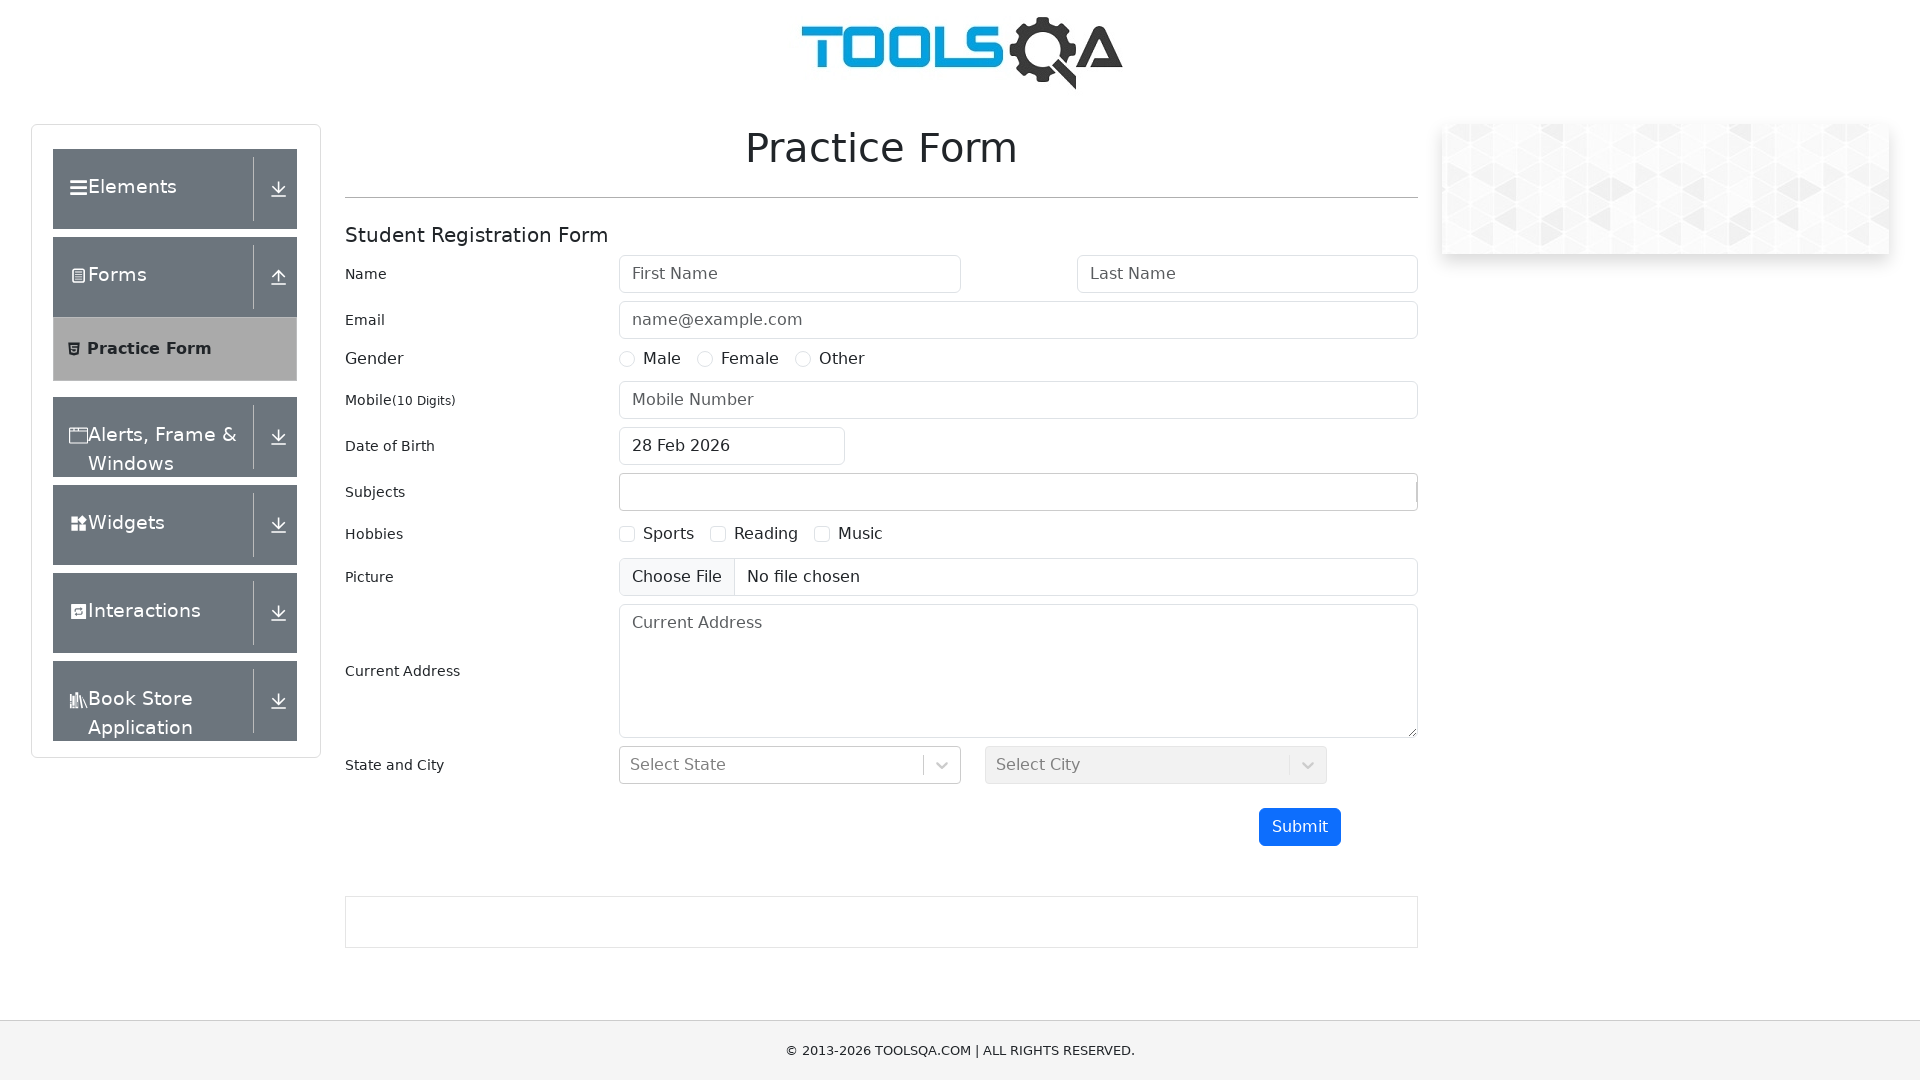

Retrieved viewport dimensions: 1920x1080
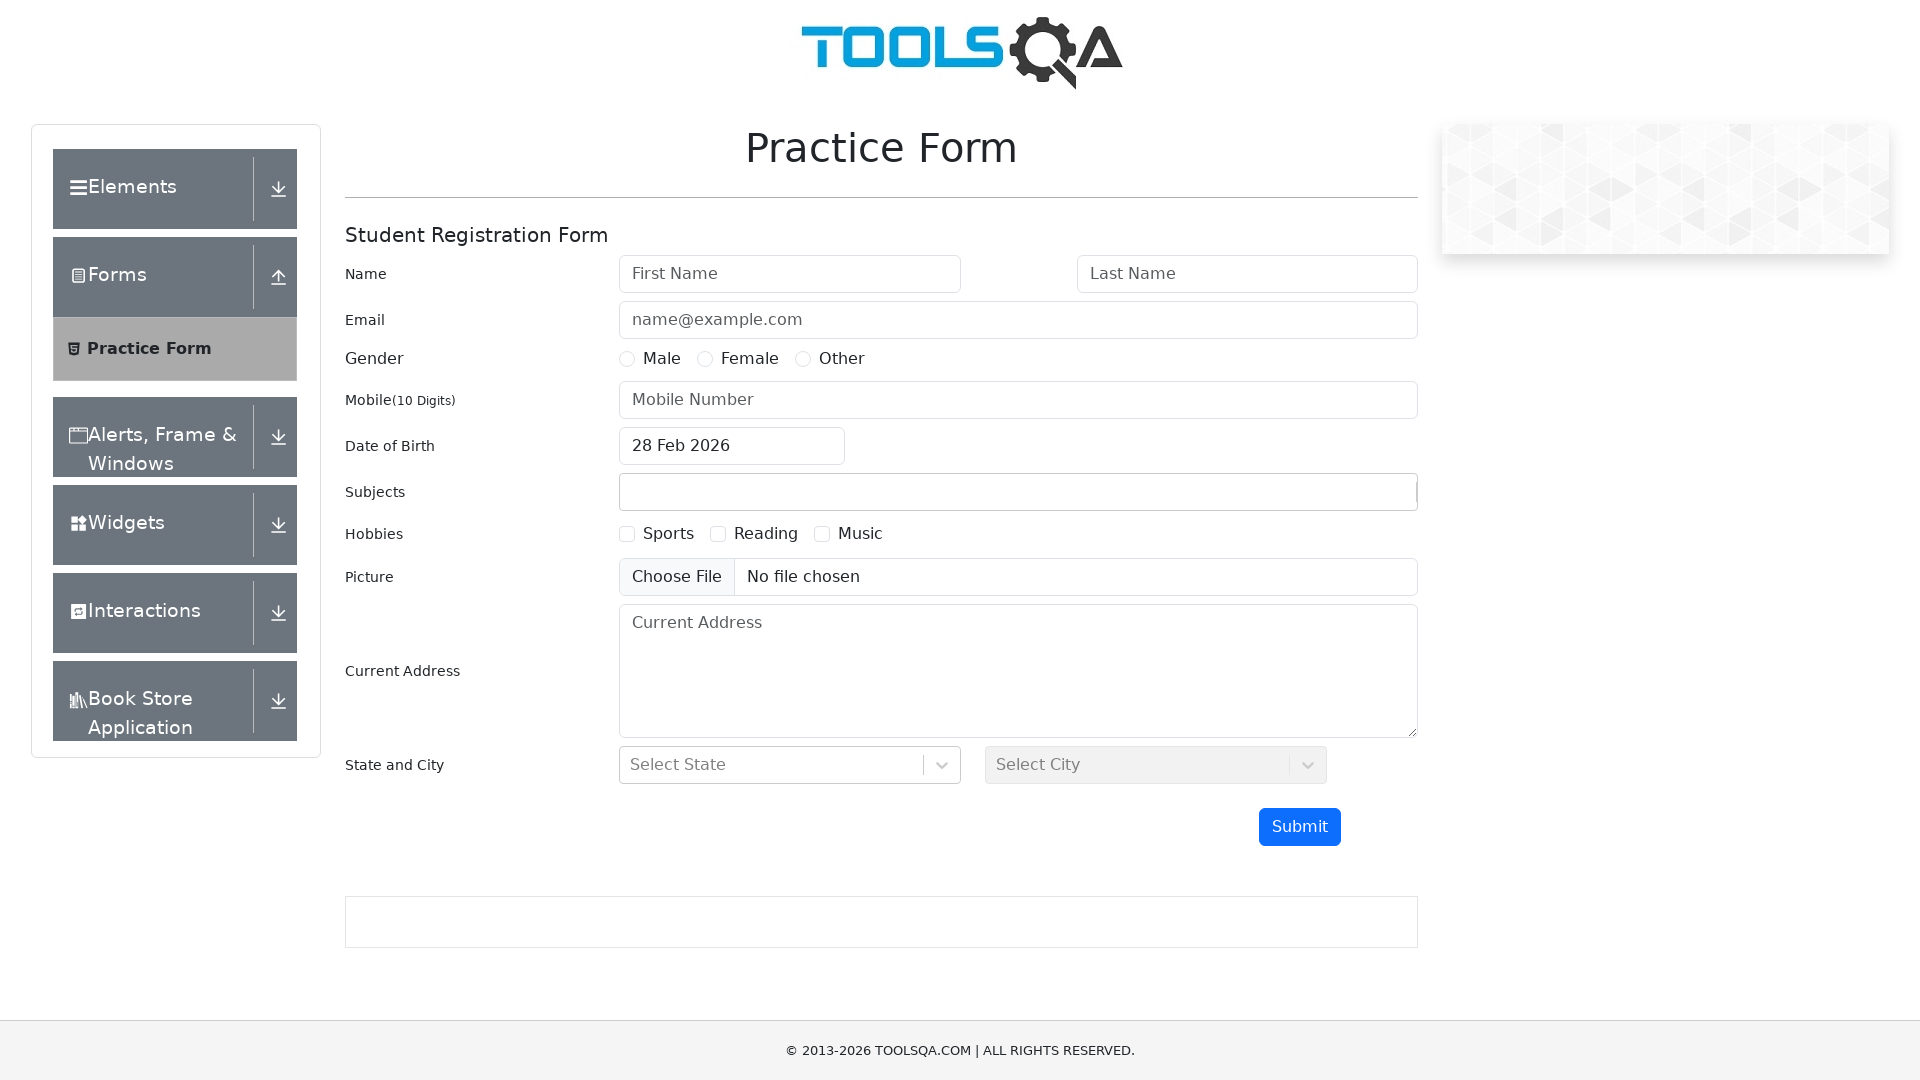

Refreshed the page
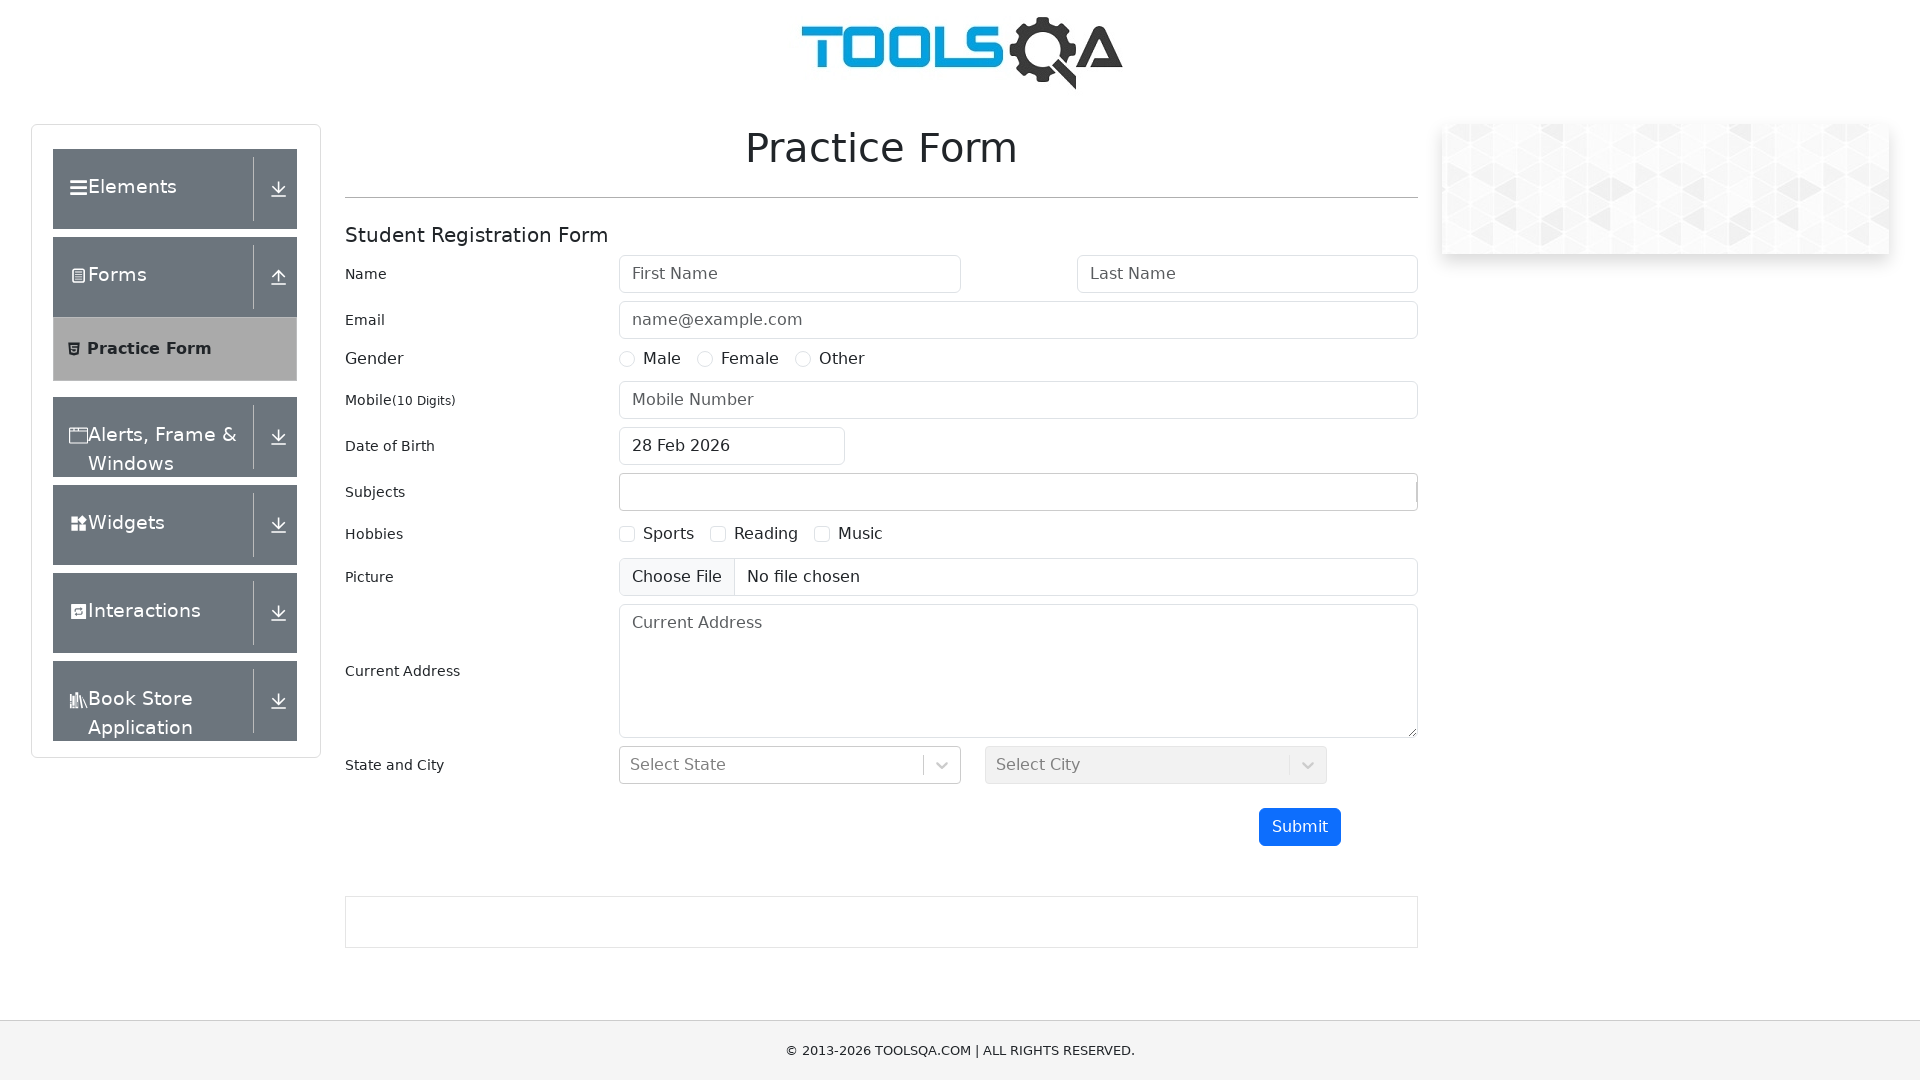

Page fully loaded after refresh (domcontentloaded)
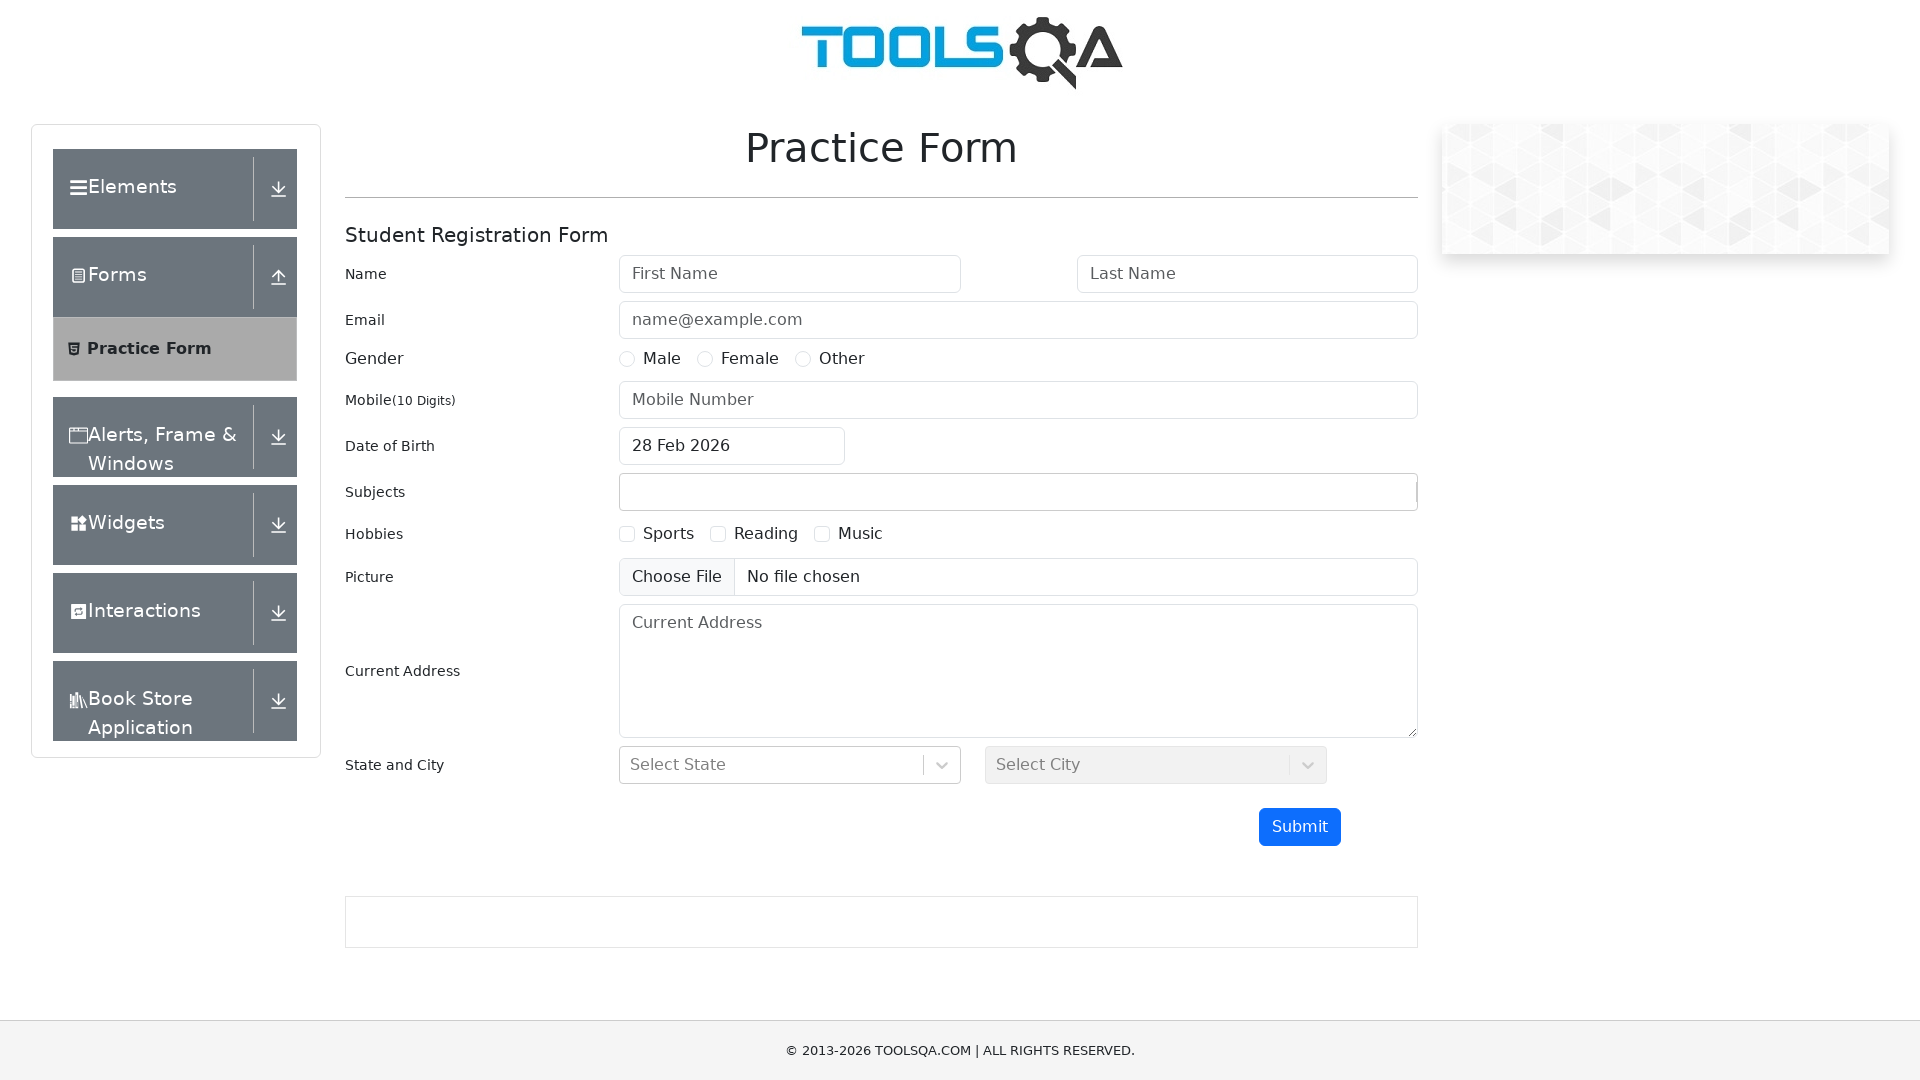

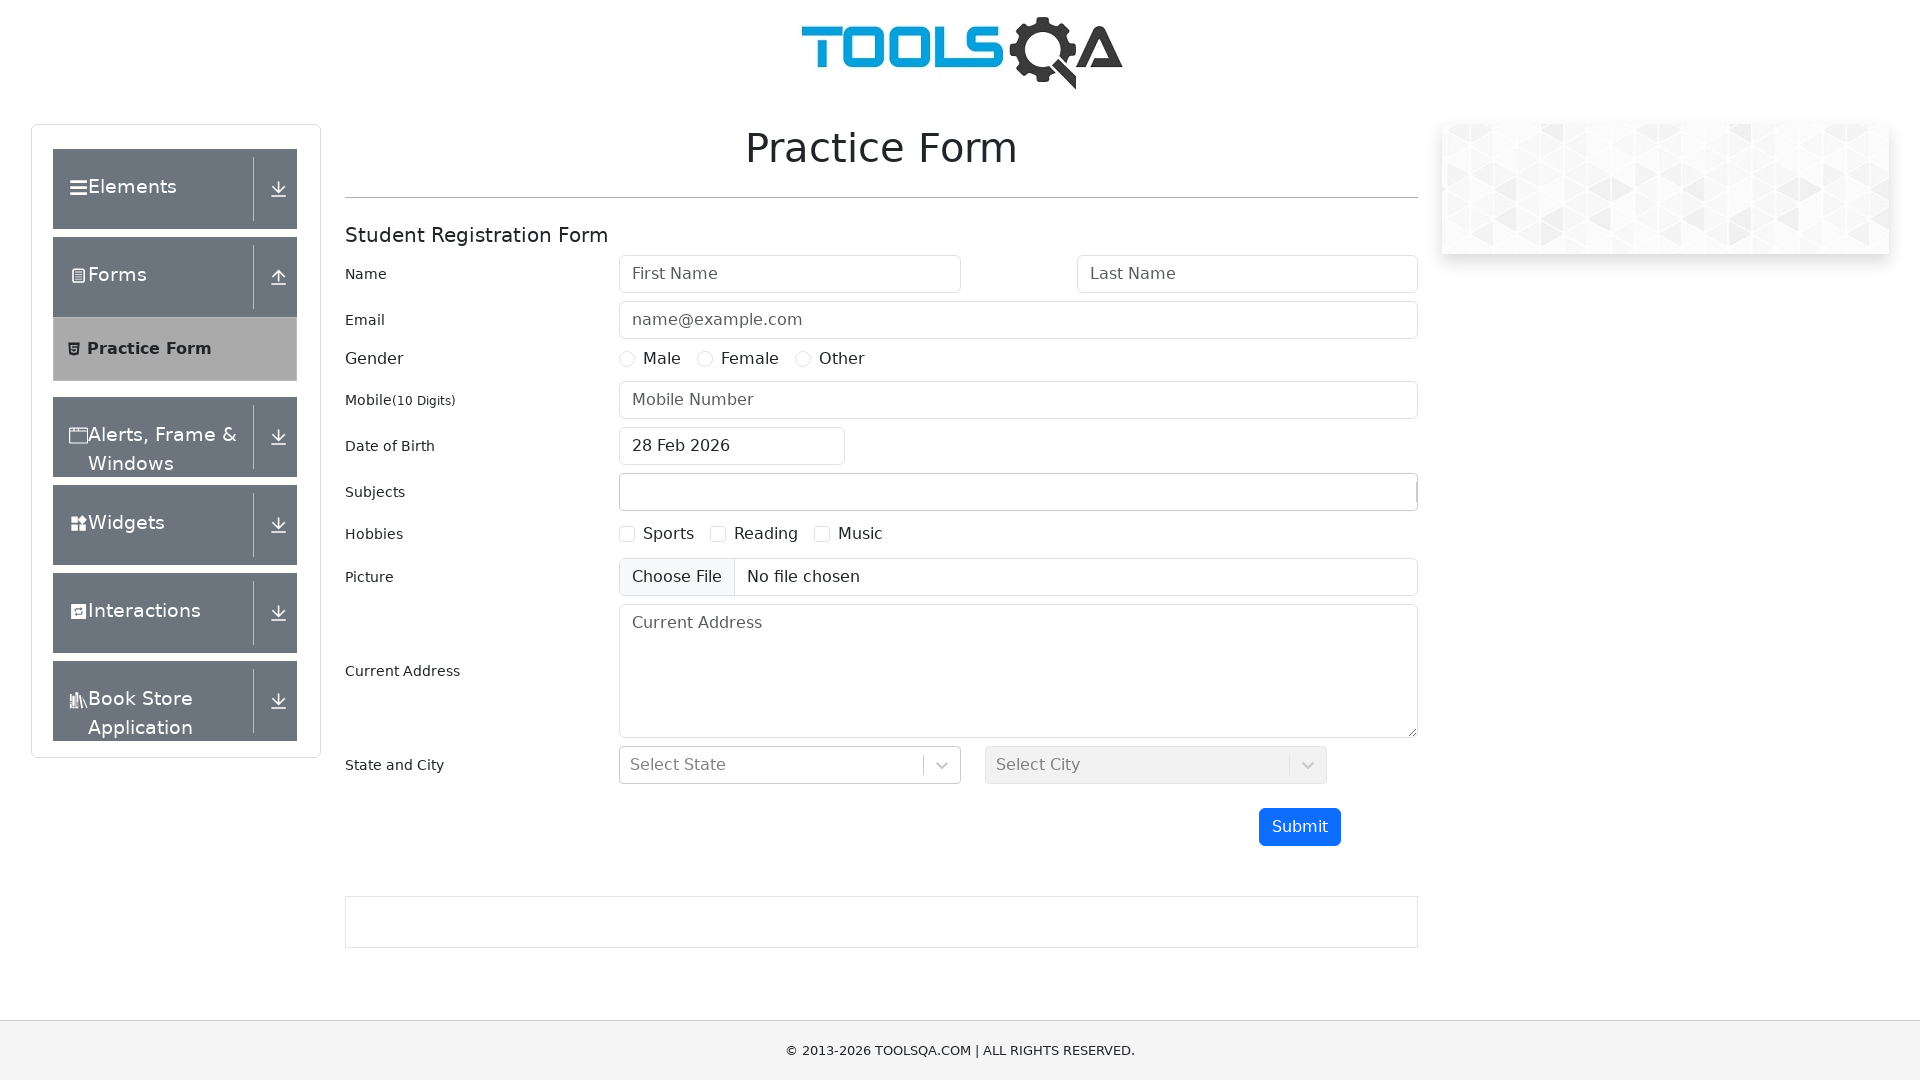